Tests JavaScript alert handling by clicking a button that triggers an alert, accepting the alert, and verifying the result message

Starting URL: https://the-internet.herokuapp.com/javascript_alerts

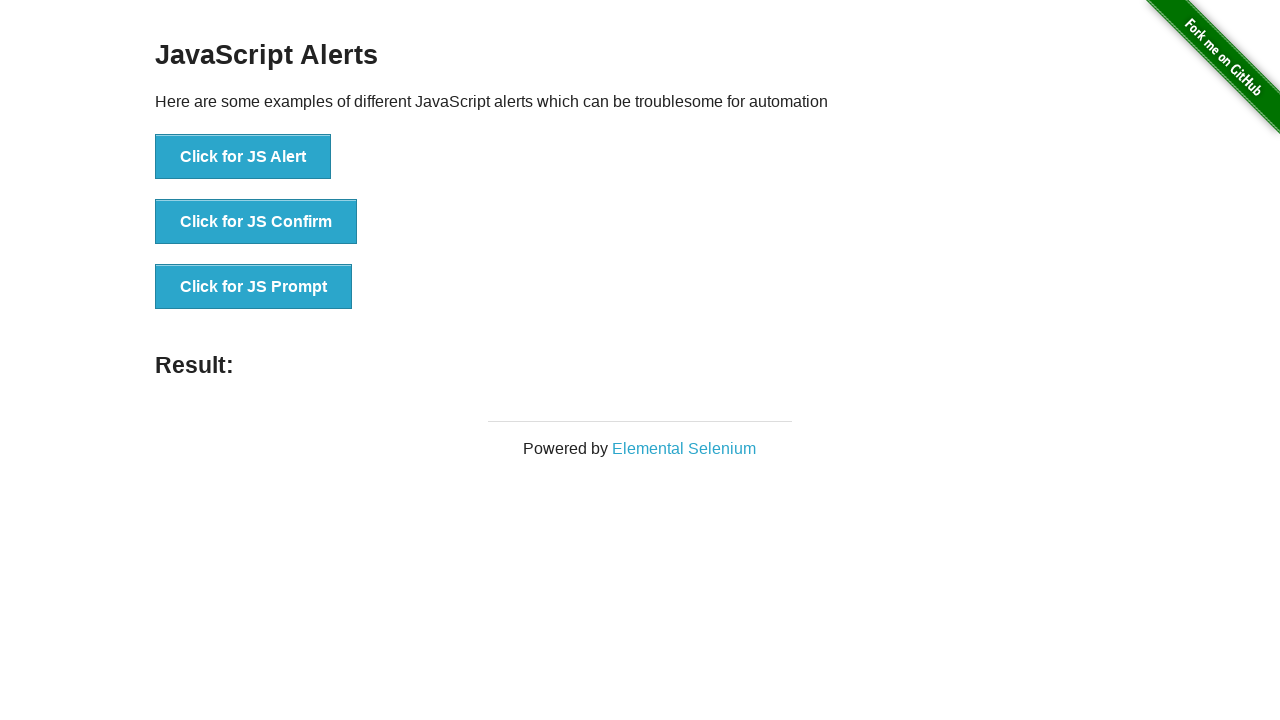

Clicked button that triggers JavaScript alert at (243, 157) on xpath=/html/body/div[2]/div/div/ul/li[1]/button
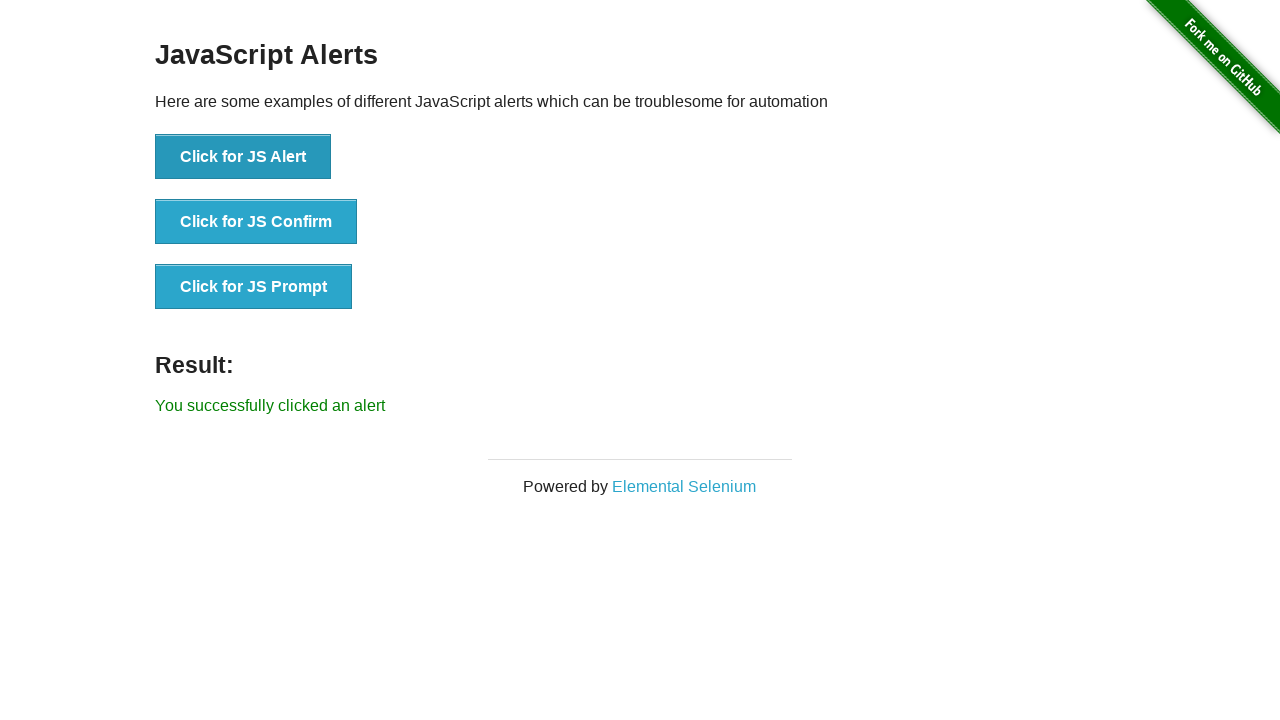

Set up dialog handler to accept alerts
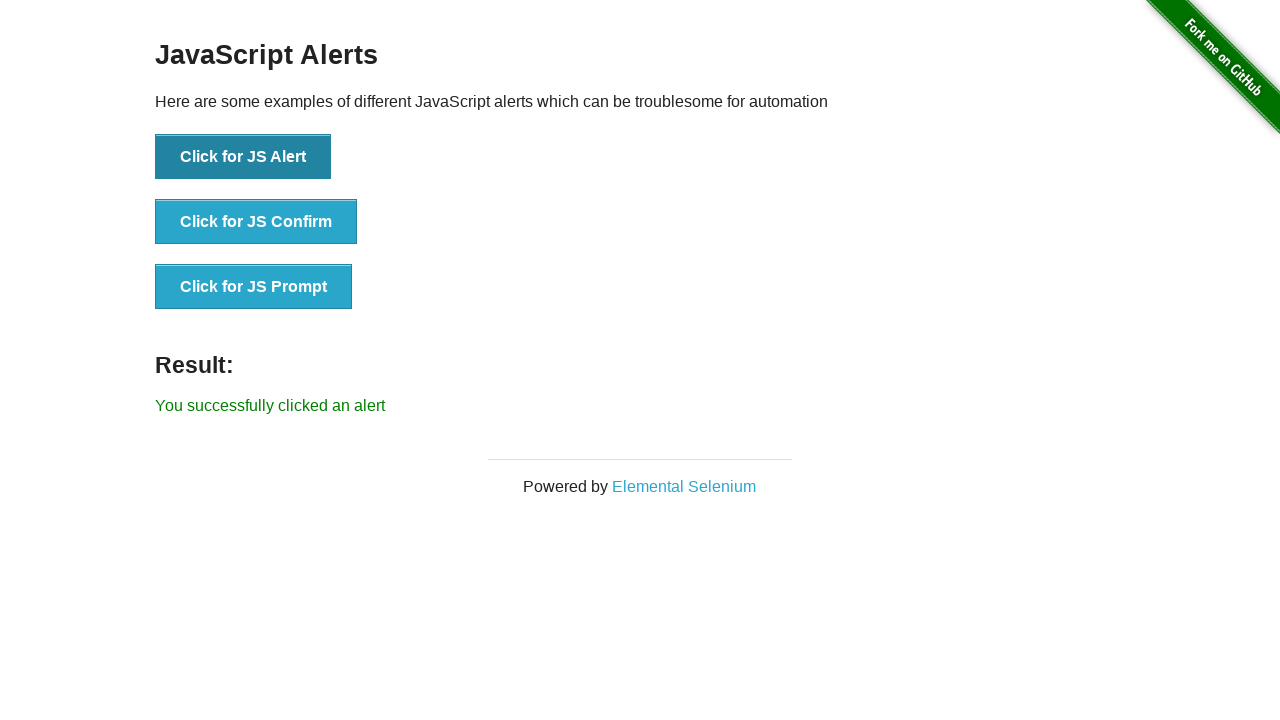

Waited for result message element to appear
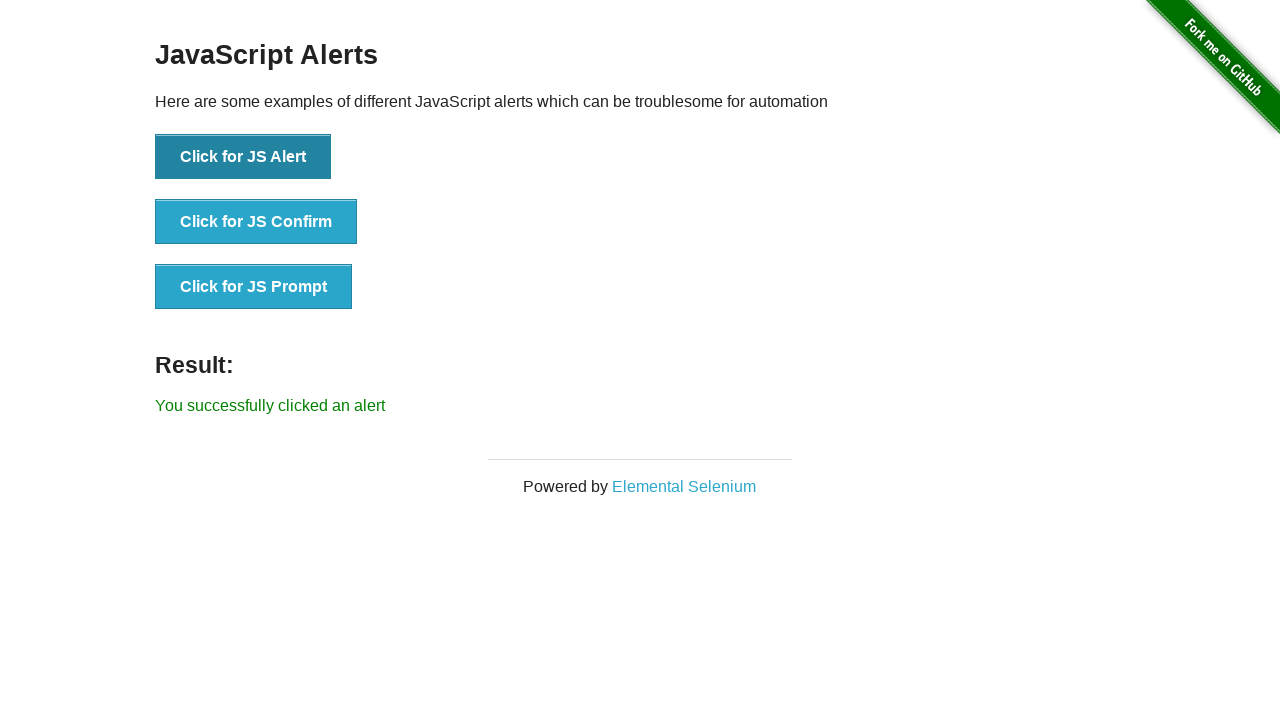

Retrieved result message text content
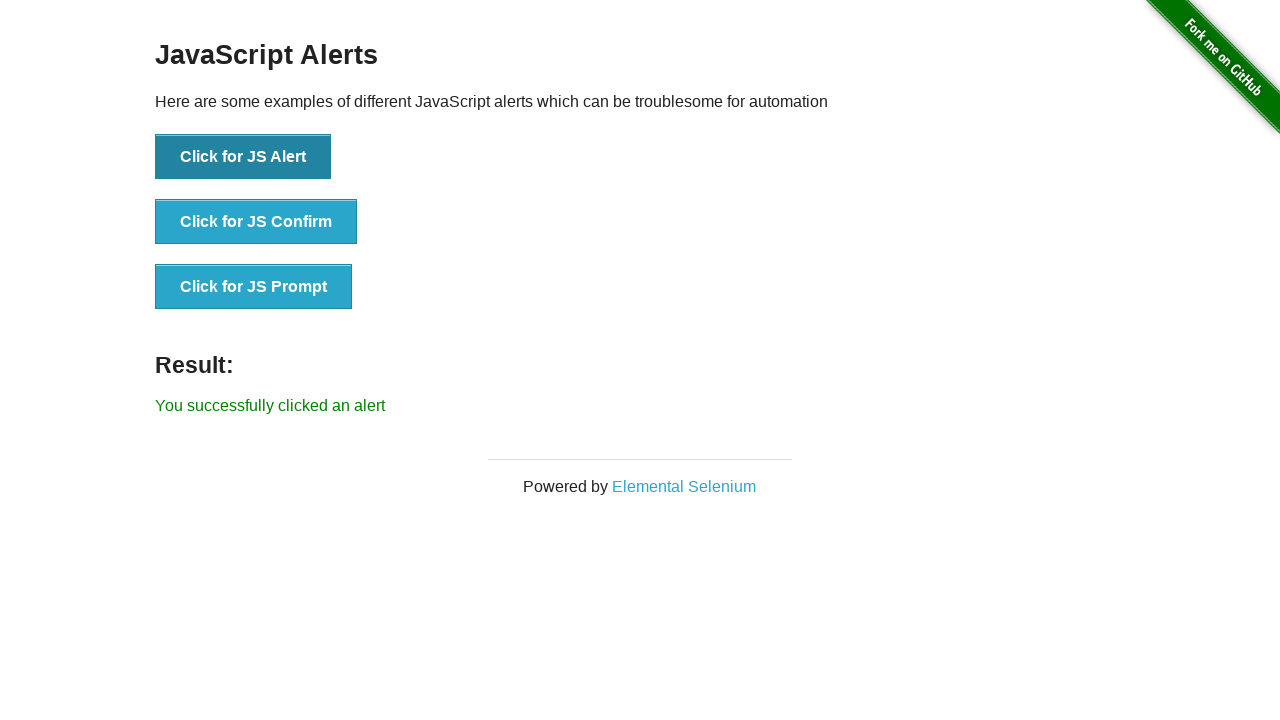

Verified success message 'You successfully clicked an alert' is present in result
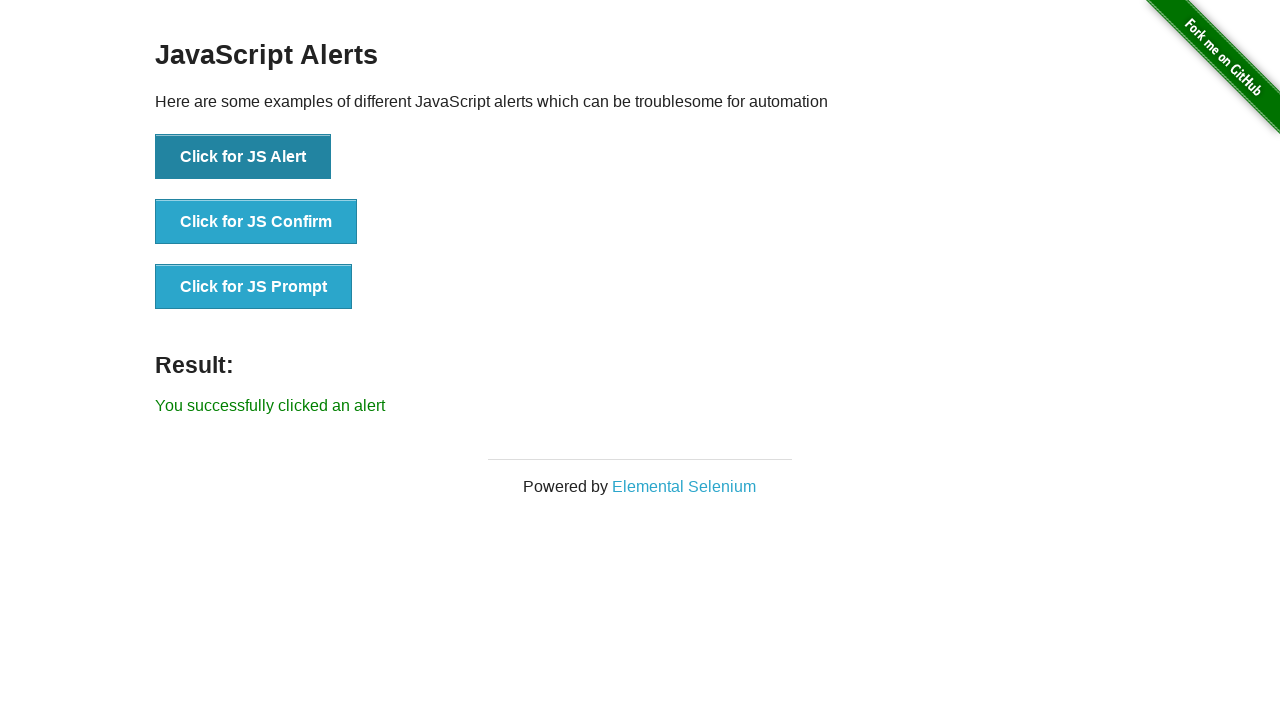

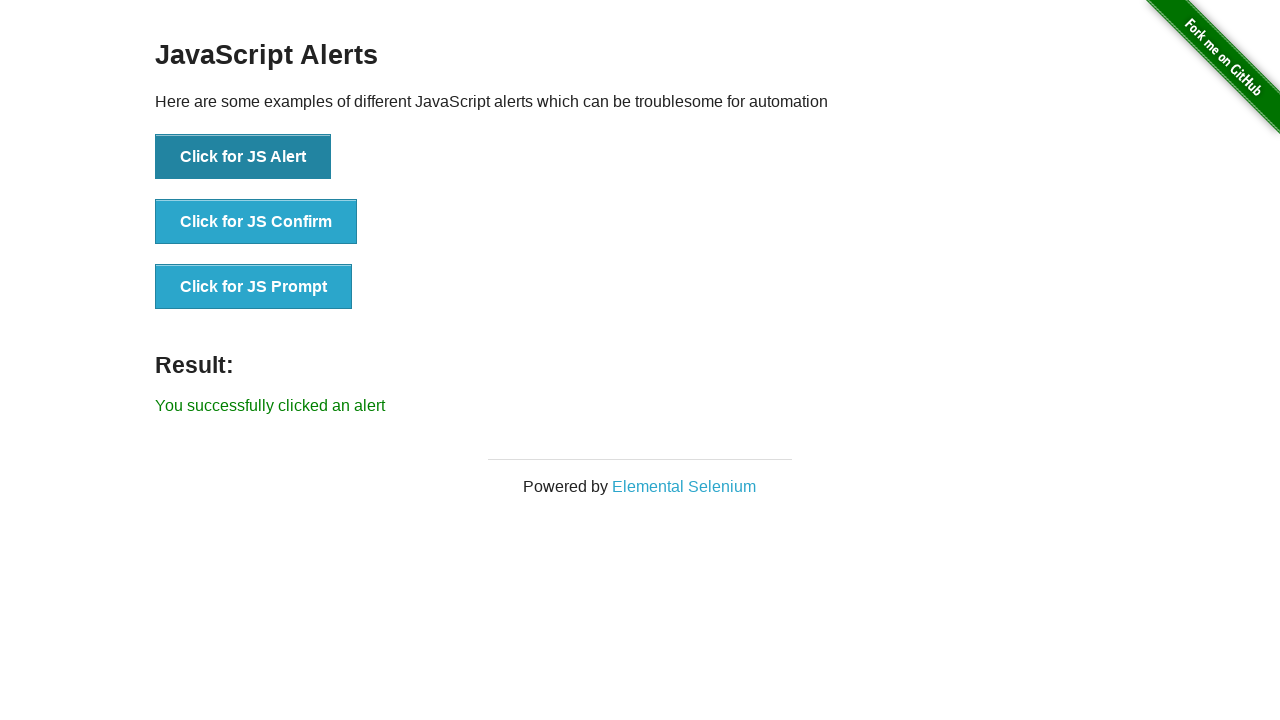